Tests JavaScript alert box interactions including prompt boxes, navigating through a dropdown menu to access the alerts page and handling different types of dialog boxes

Starting URL: https://www.hyrtutorials.com/#

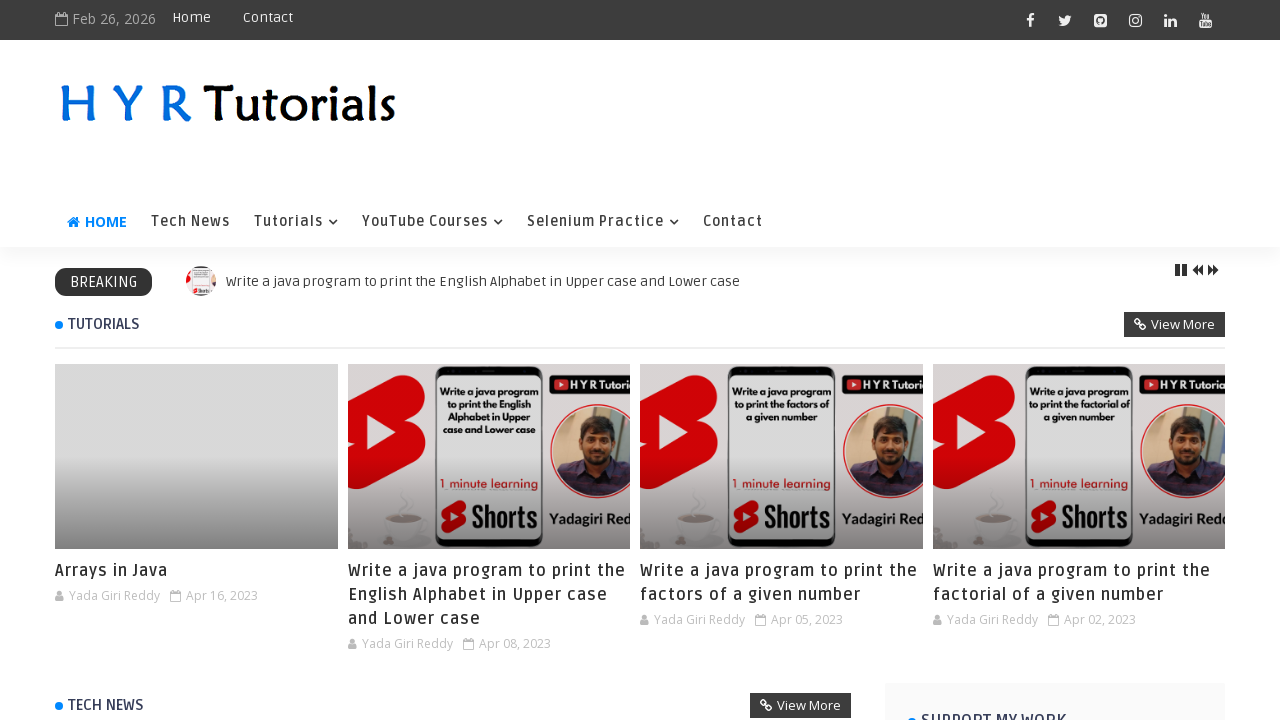

Hovered over Selenium Practice menu item at (603, 222) on xpath=//a[text()='Selenium Practice']
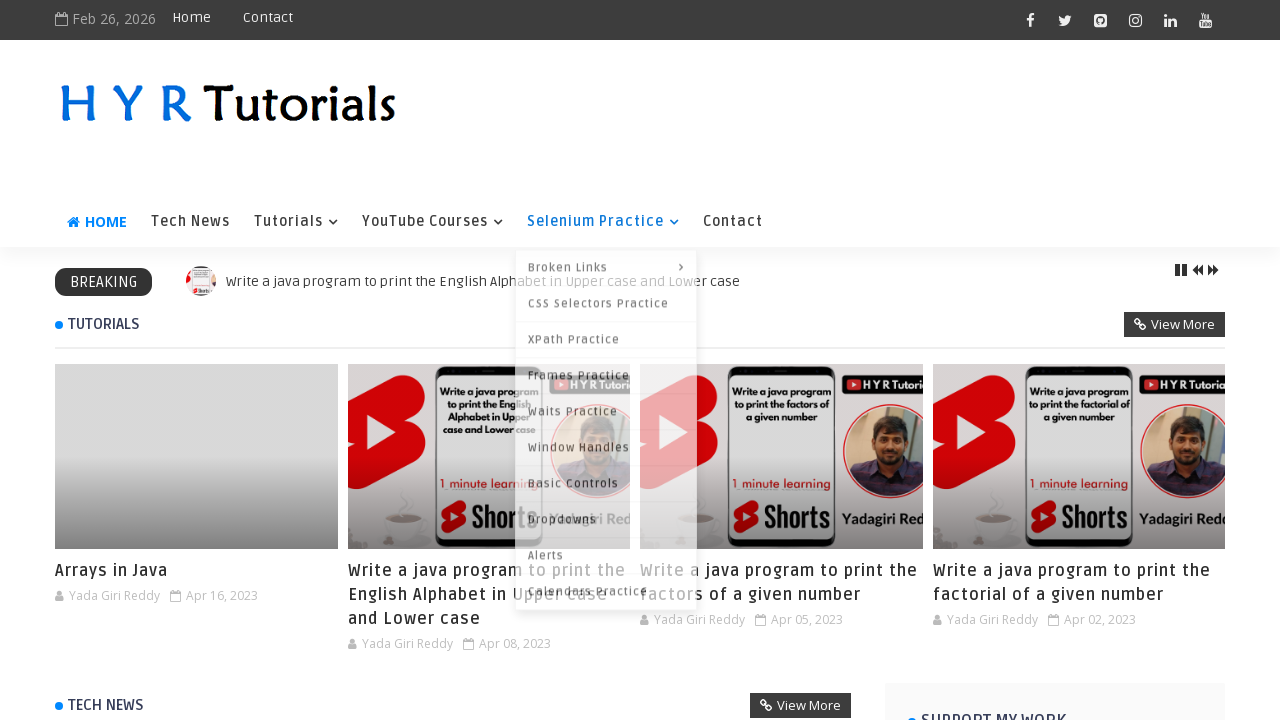

Clicked on Alerts link in dropdown menu at (606, 552) on xpath=//a[text()='Alerts']
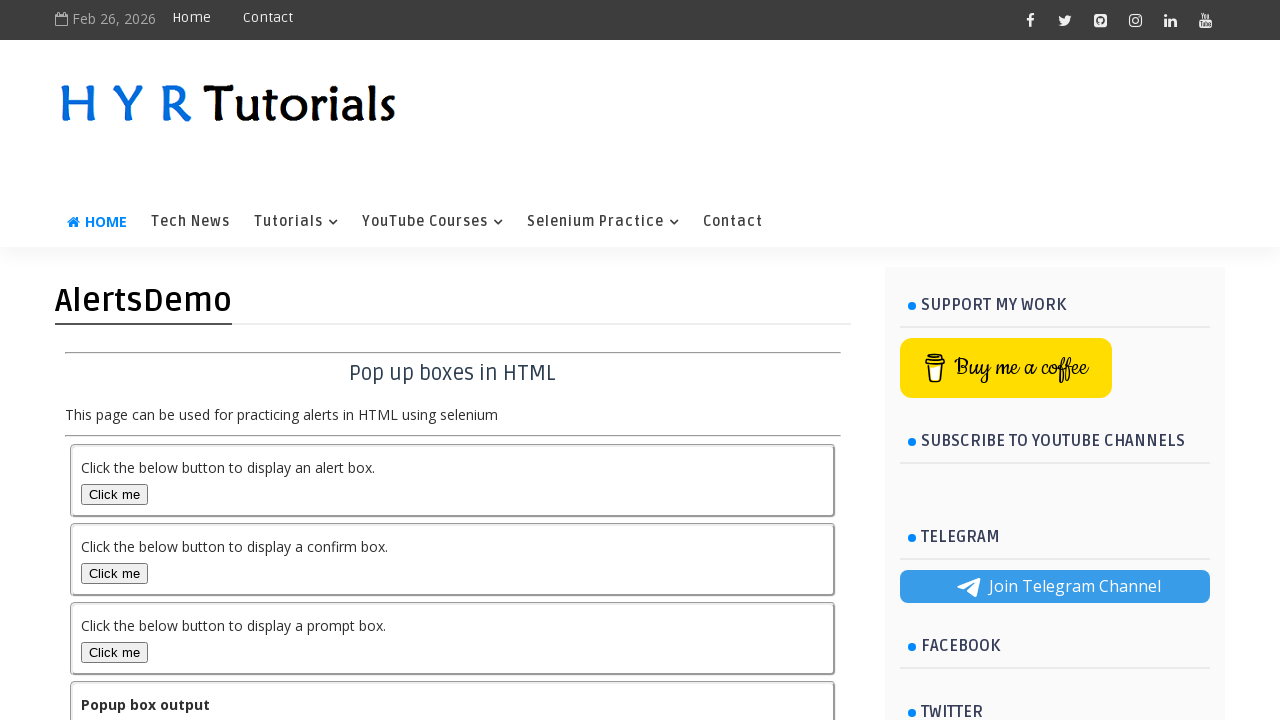

Scrolled down 500 pixels to view prompt box button
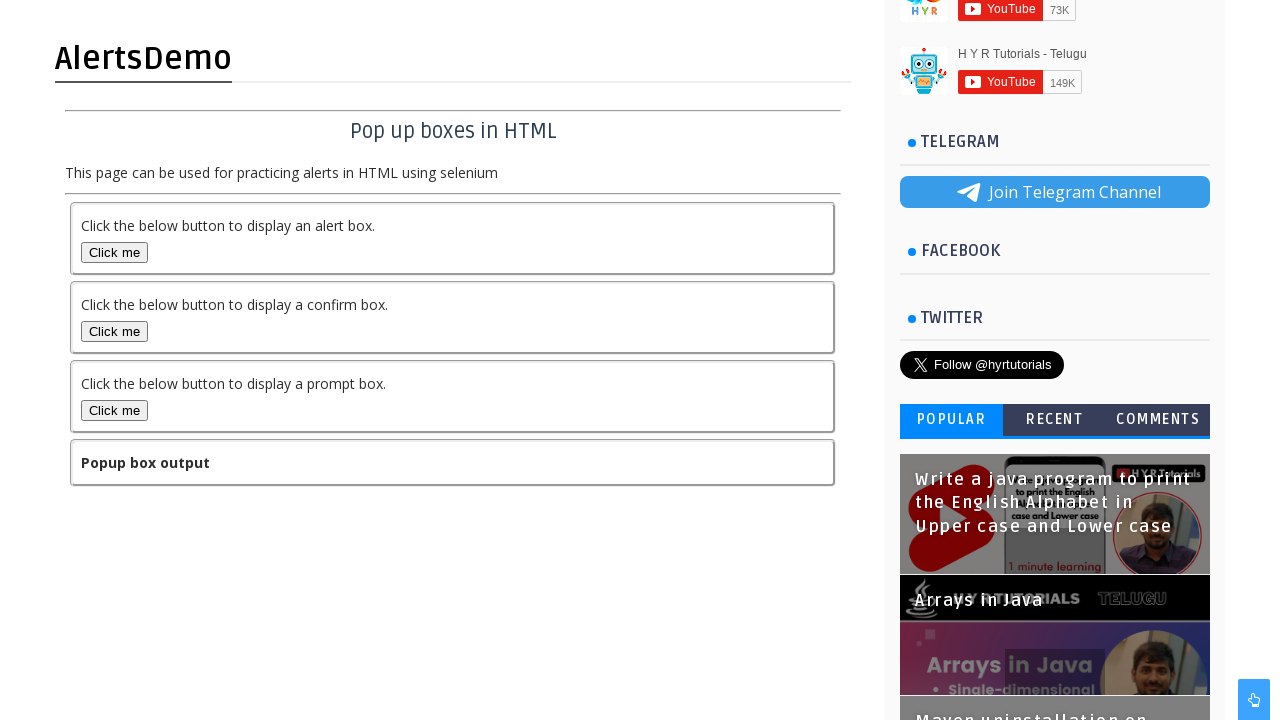

Waited for prompt box button to become visible
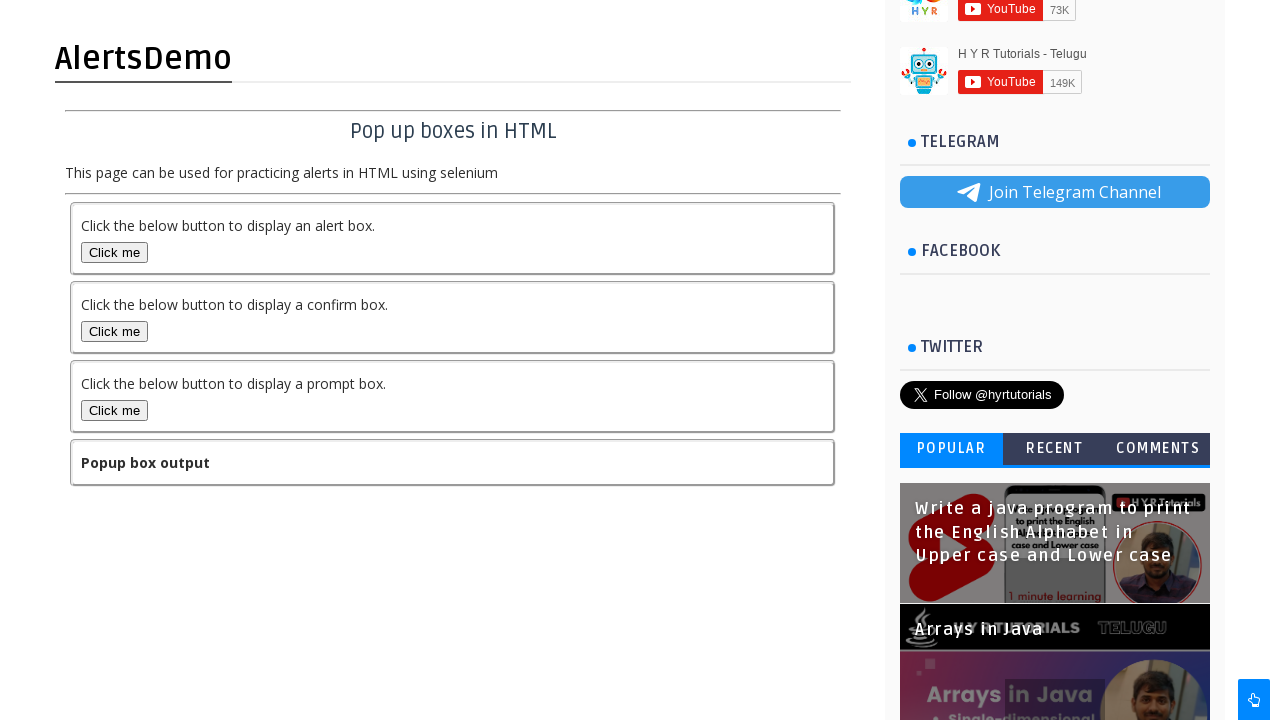

Scrolled to prompt box area at coordinates (200, 700)
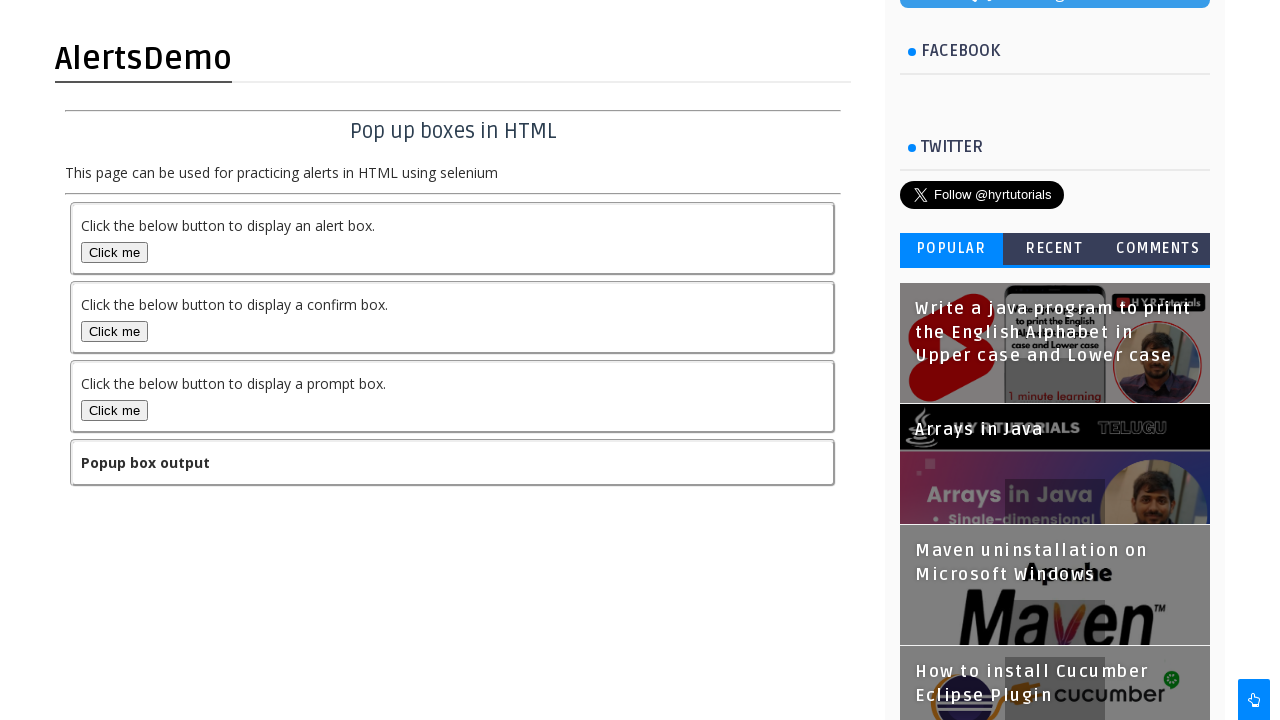

Clicked on prompt box button at (114, 410) on #promptBox
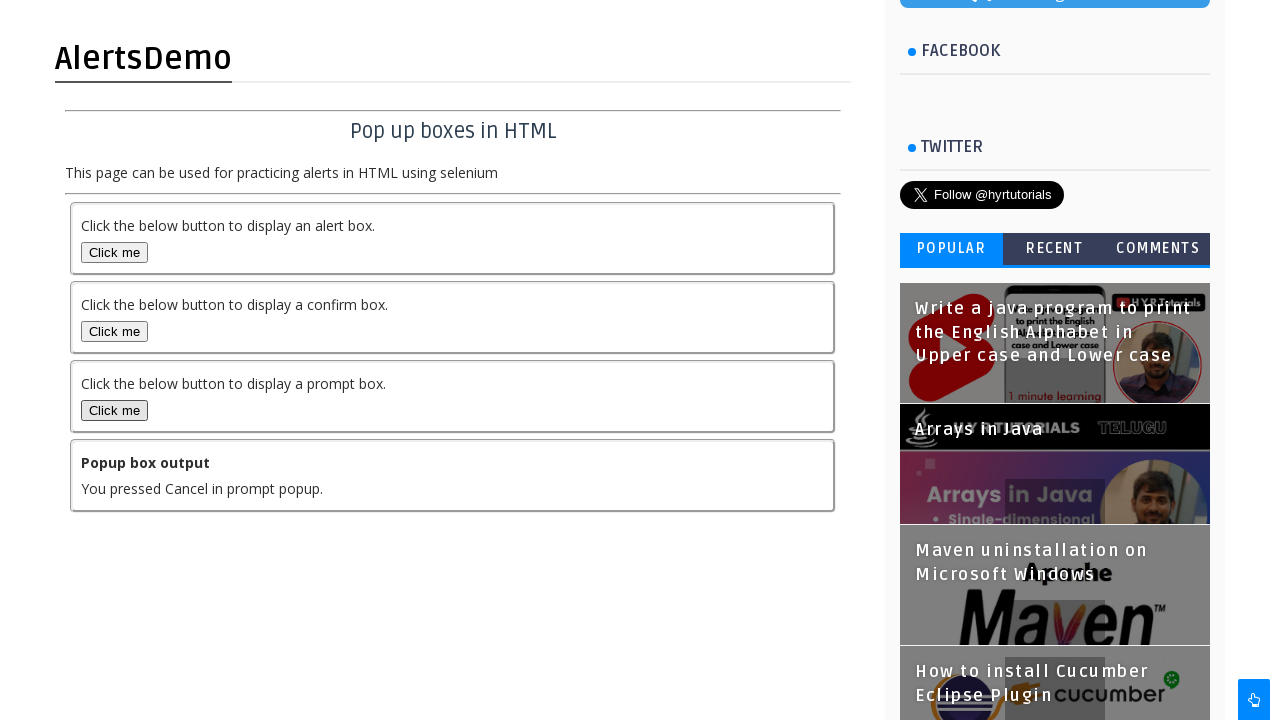

Accepted prompt dialog with input 'HYR Tutorials'
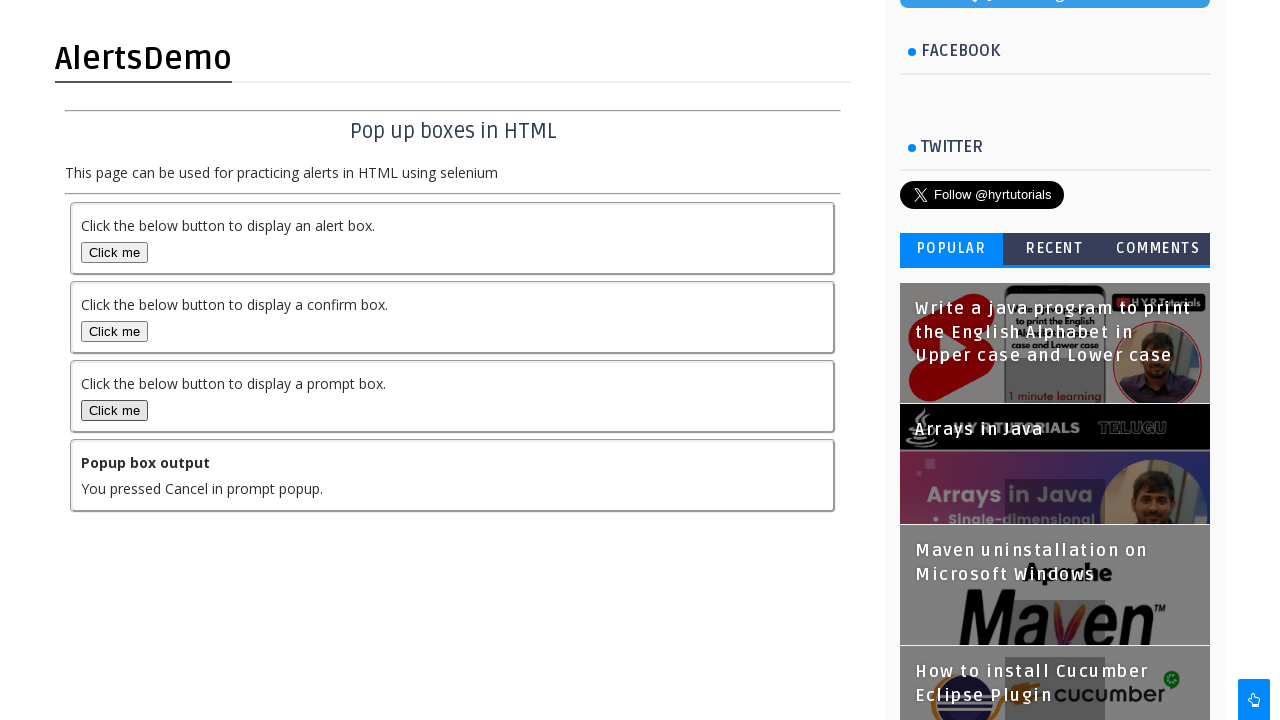

Retrieved output text after accepting prompt: You pressed Cancel in prompt popup.
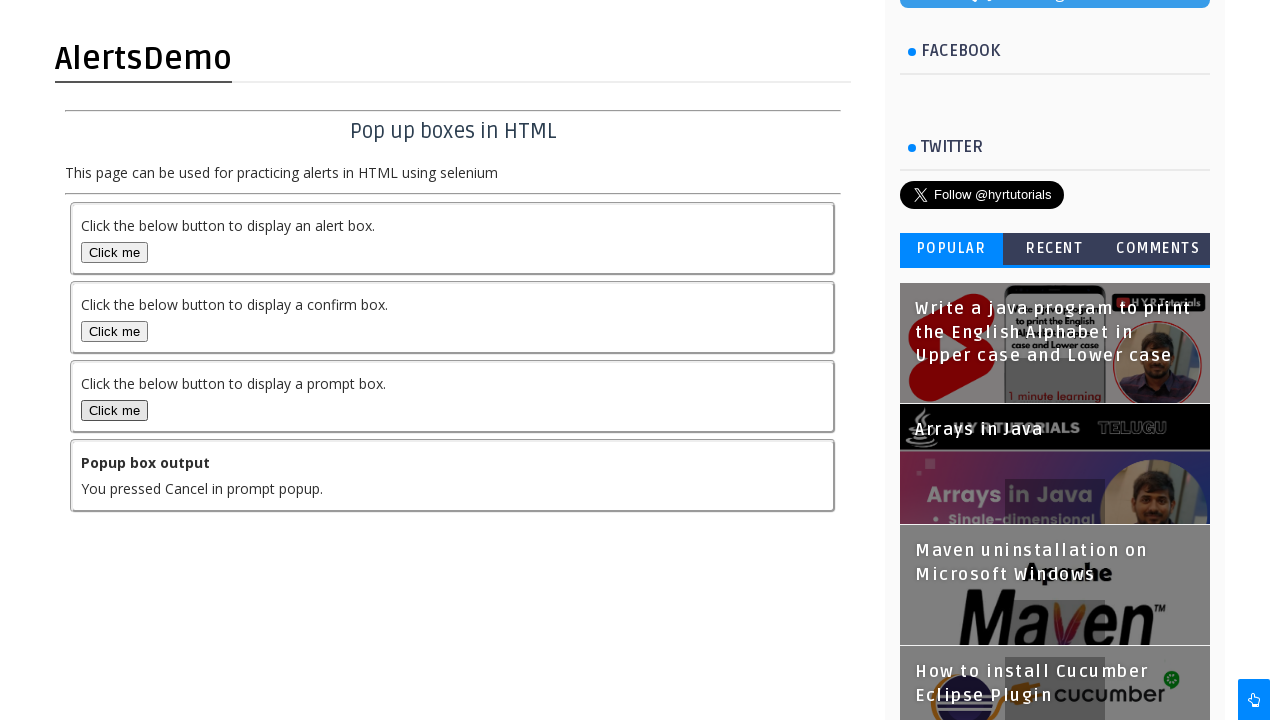

Clicked on prompt box button again at (114, 410) on #promptBox
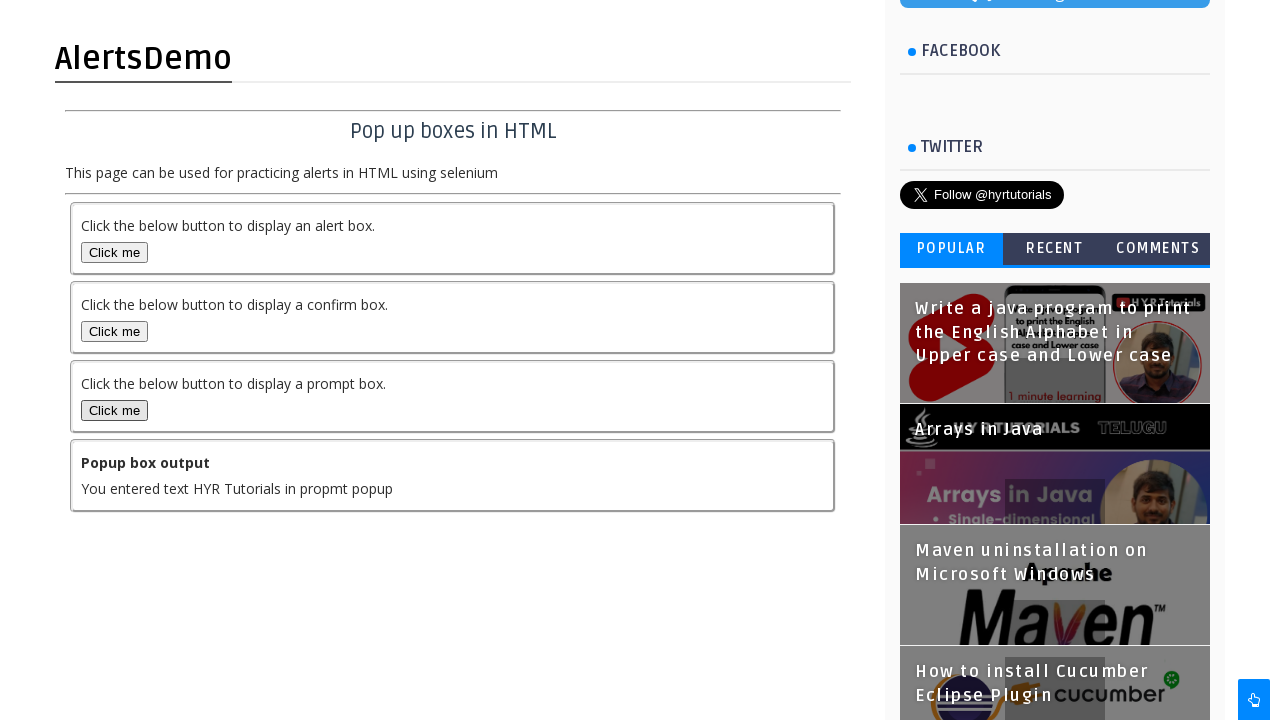

Dismissed the prompt dialog
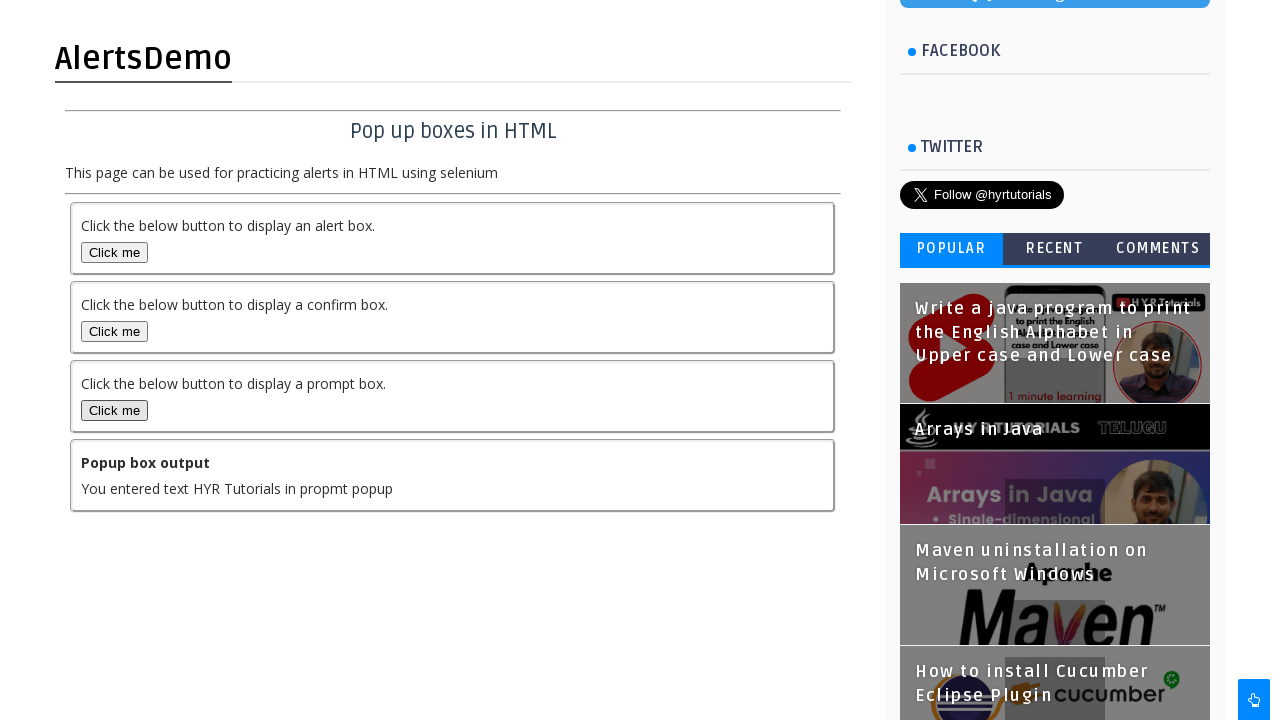

Retrieved output text after dismissing prompt: You entered text HYR Tutorials in propmt popup
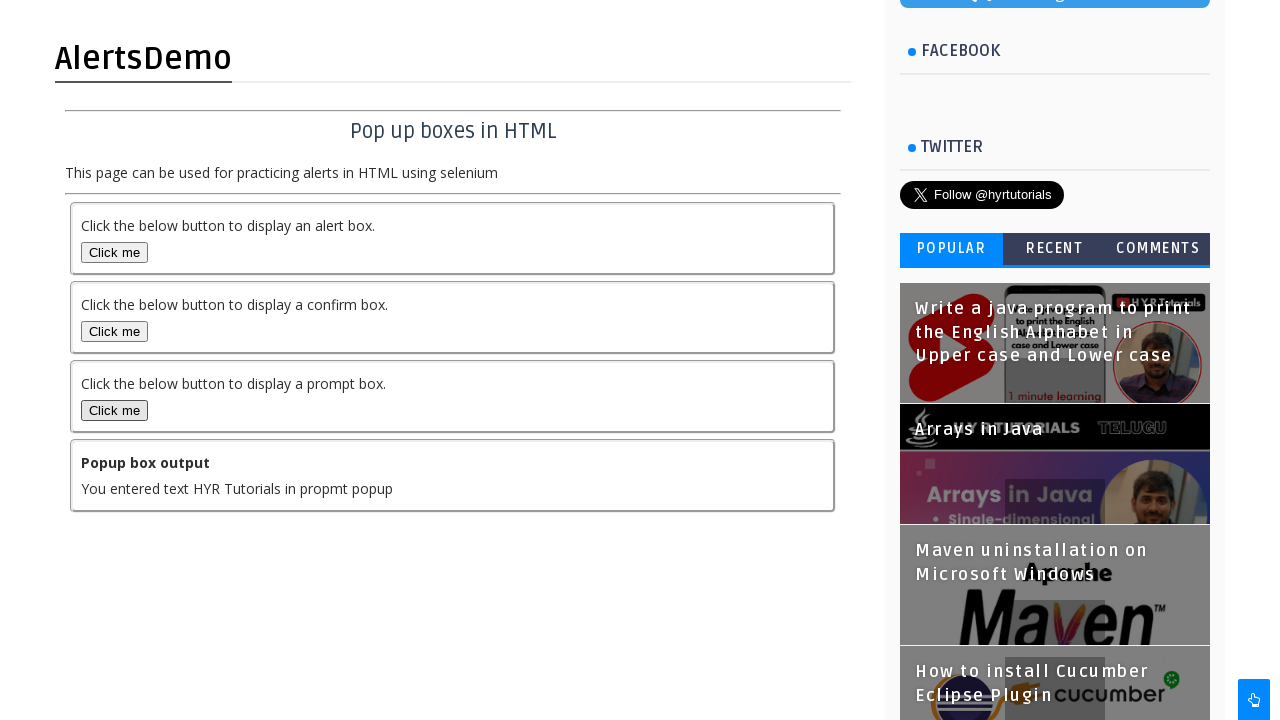

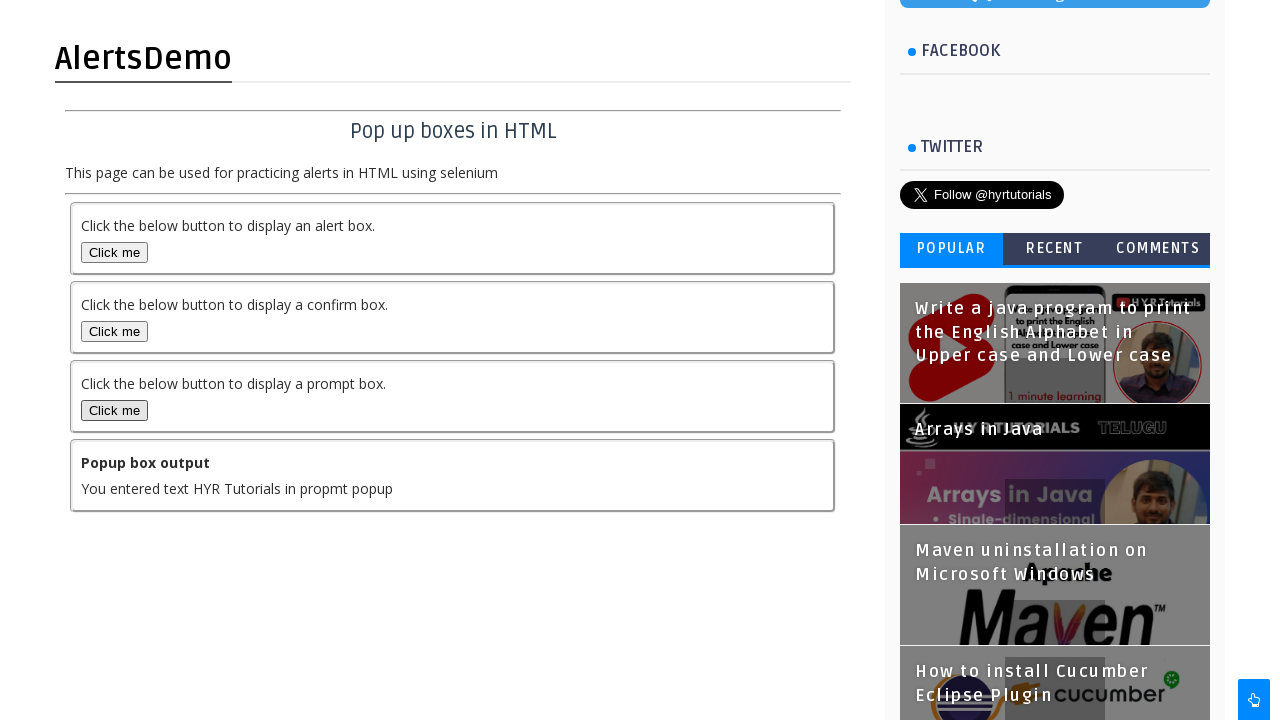